Navigates to the OrangeHRM login page and verifies the page title

Starting URL: https://opensource-demo.orangehrmlive.com/web/index.php/auth/login

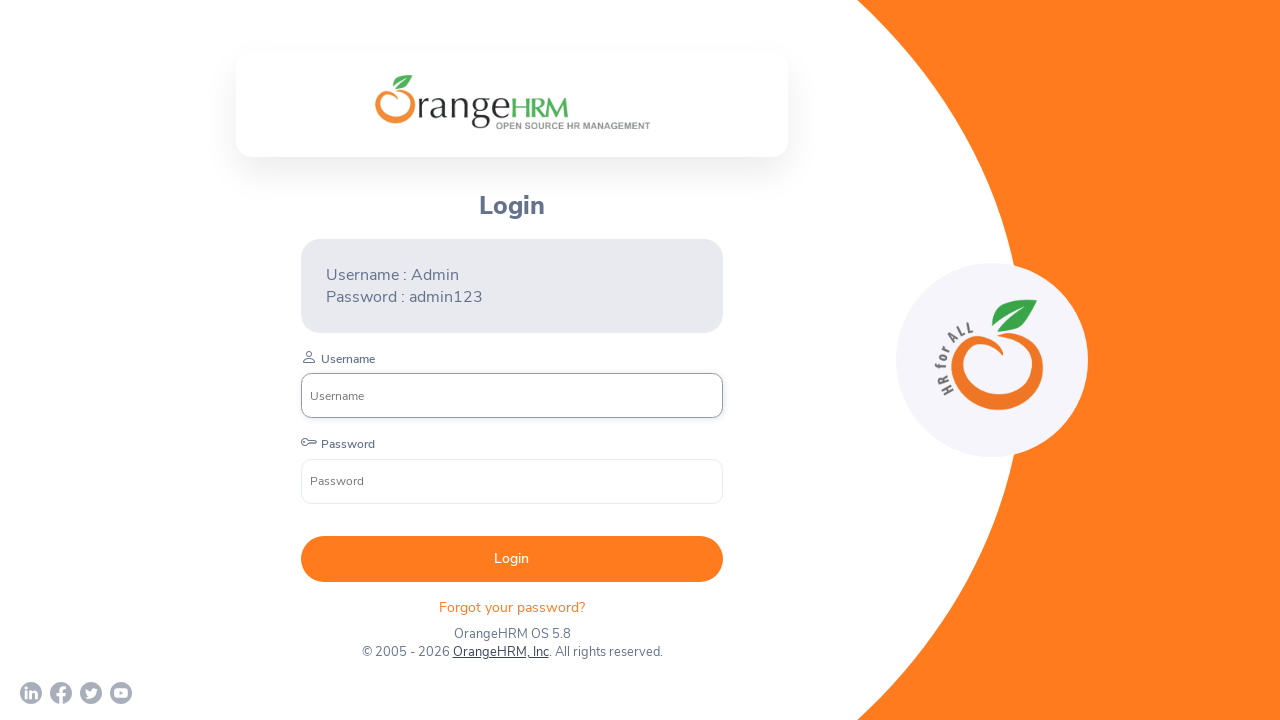

Retrieved page title from OrangeHRM login page
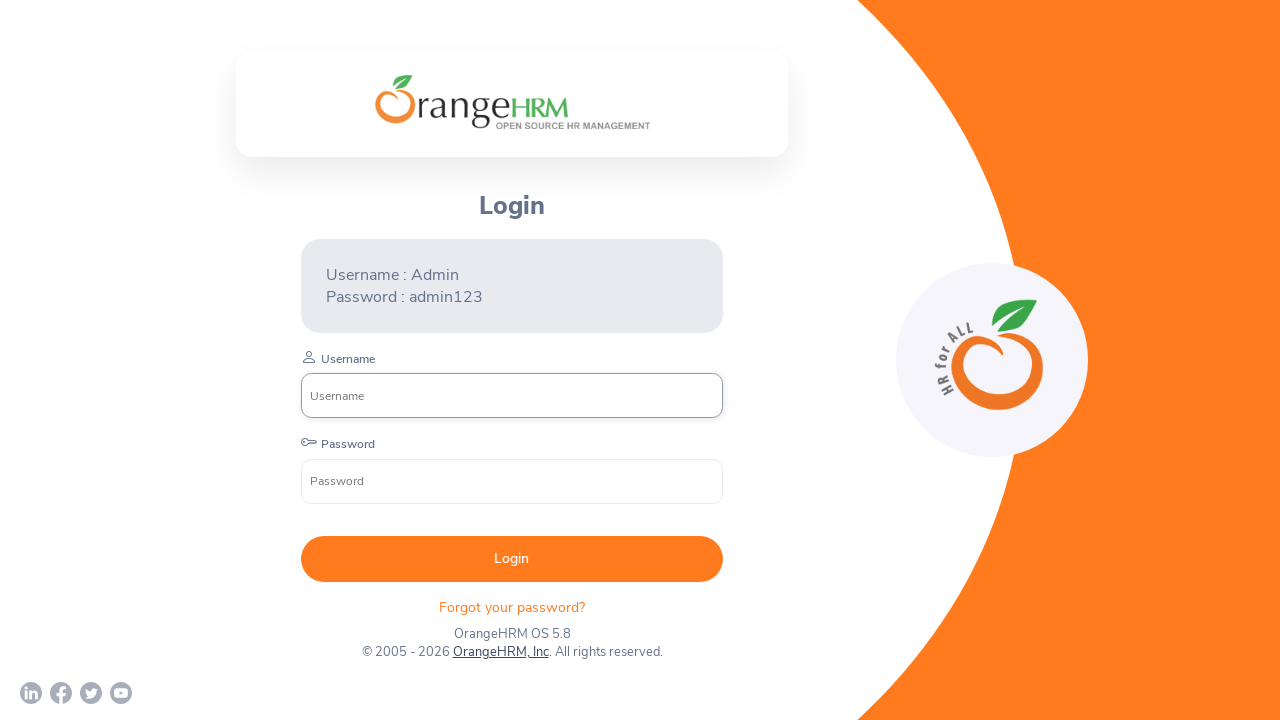

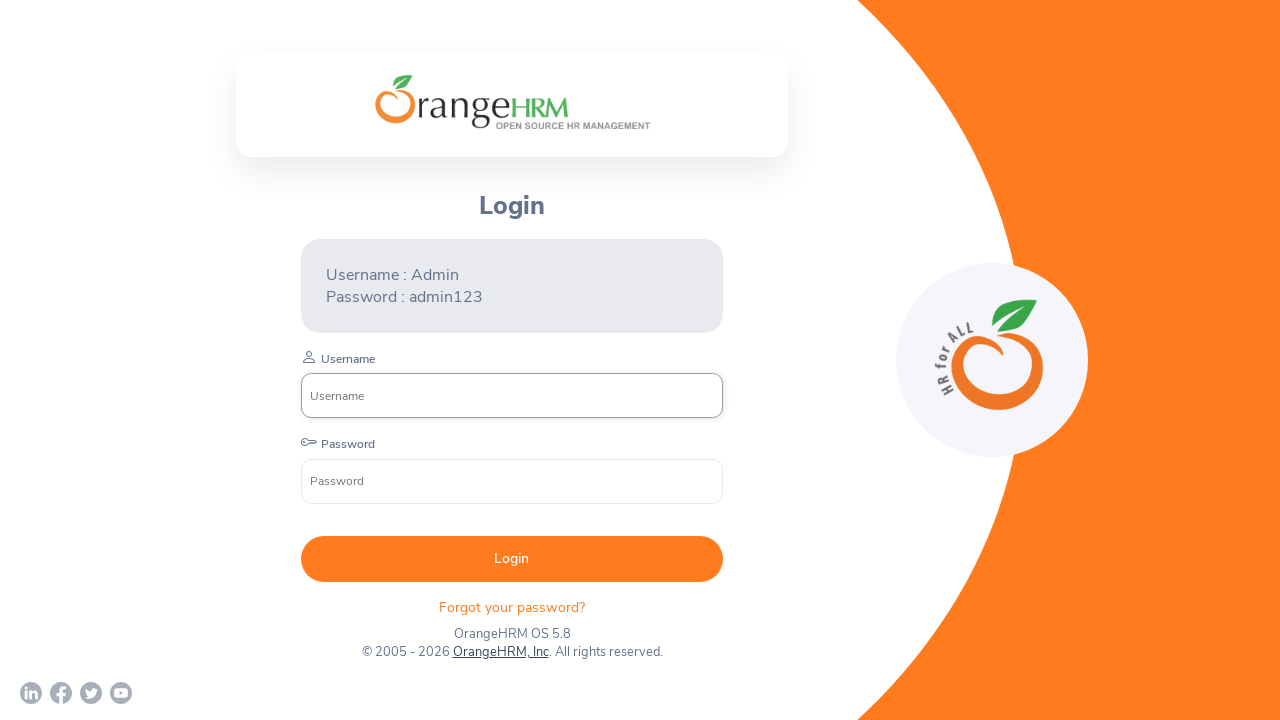